Navigates to DuckDuckGo search engine homepage using Chrome/Chromium browser settings

Starting URL: https://duckduckgo.com/

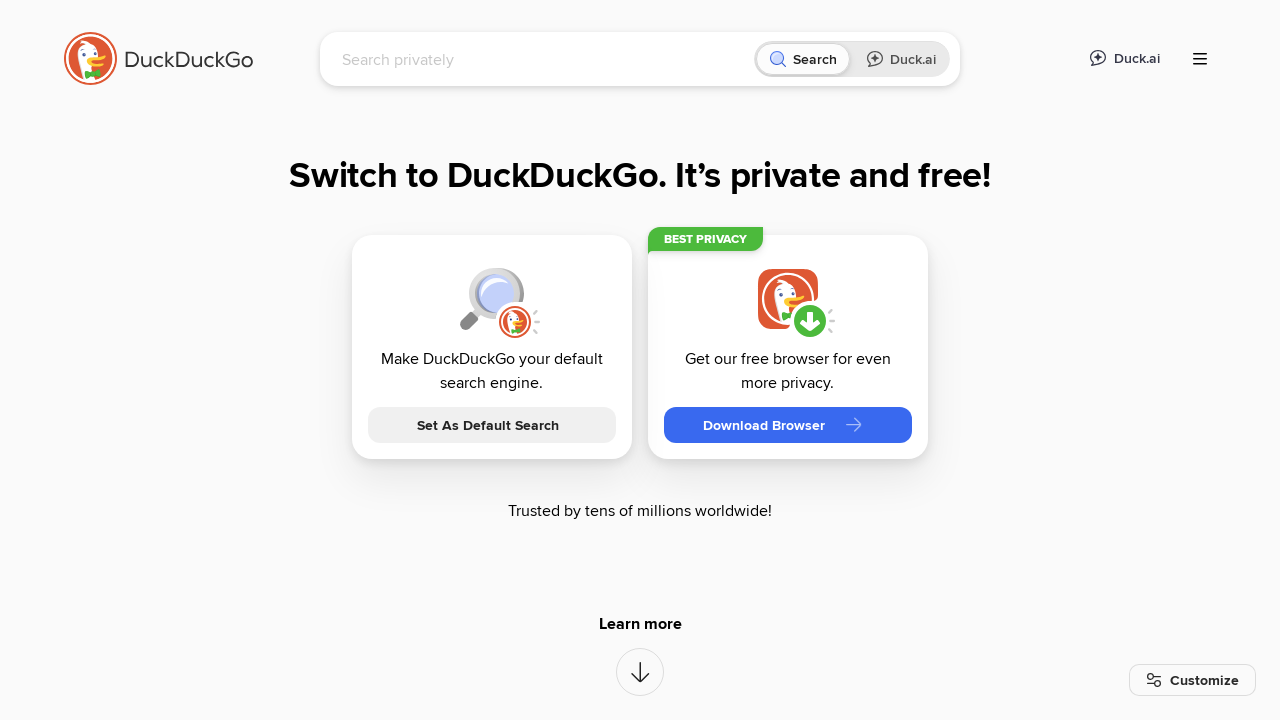

Waited for DuckDuckGo homepage to fully load (networkidle)
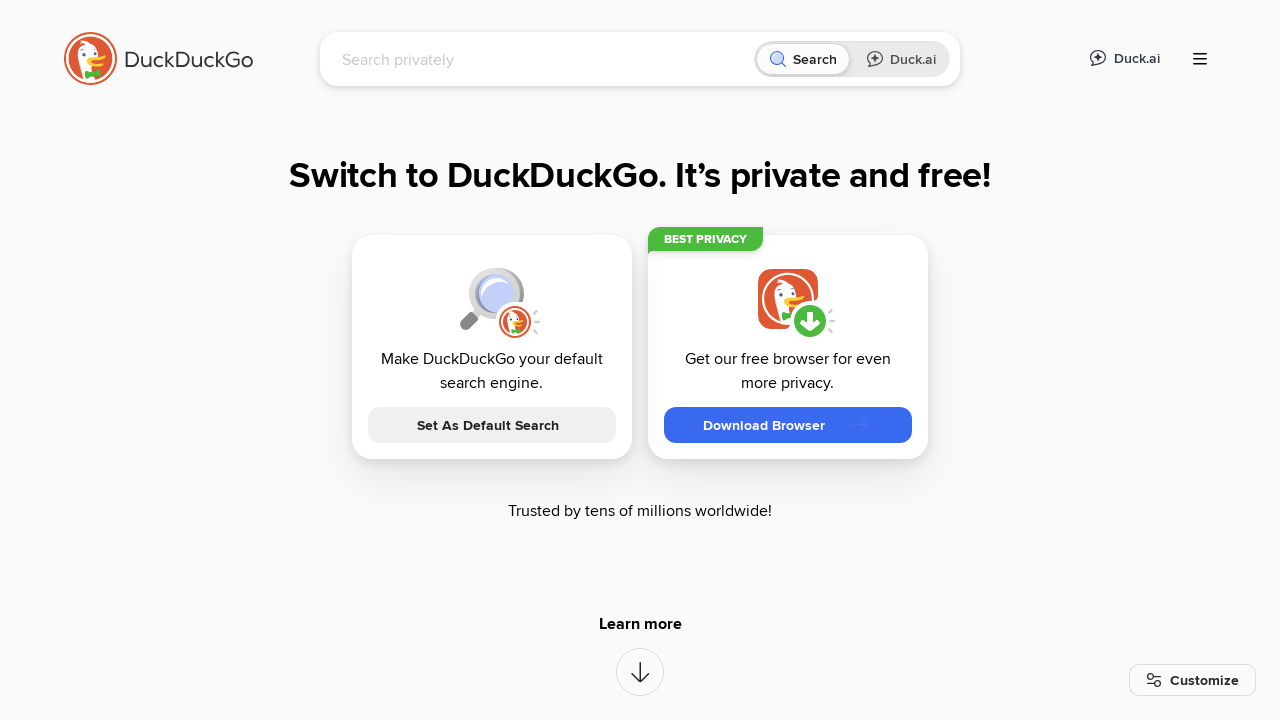

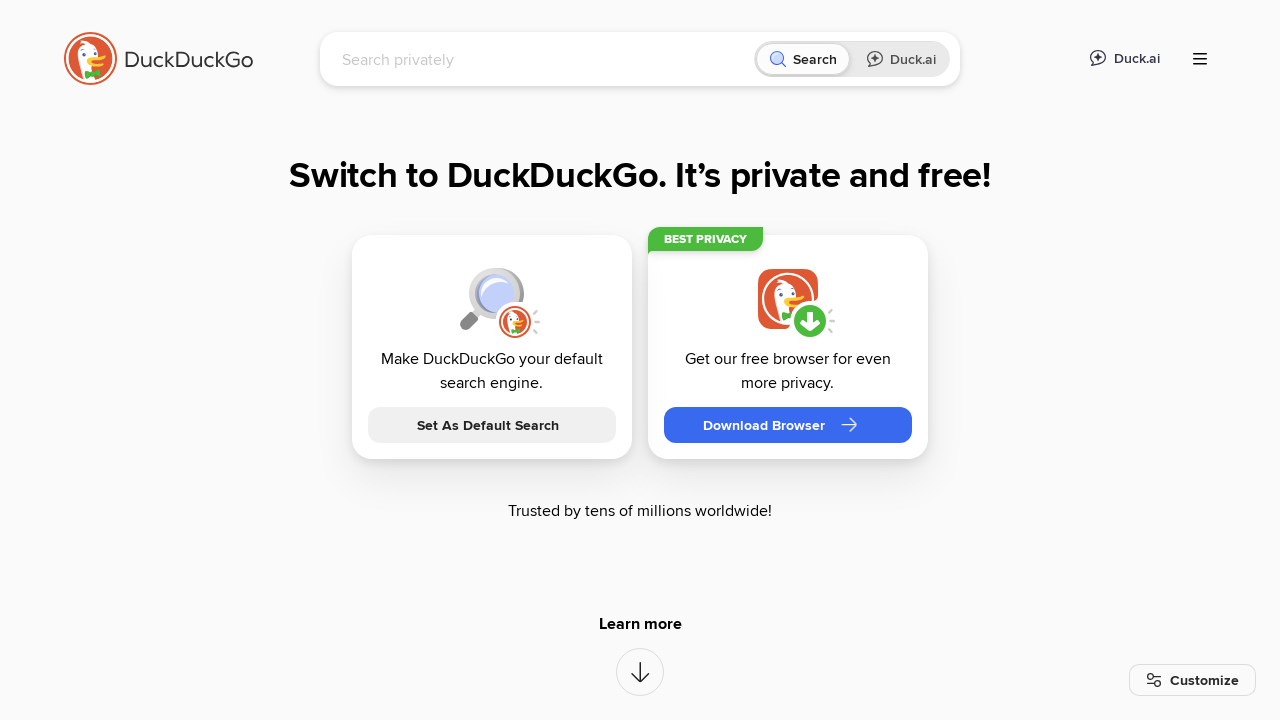